Tests the Forbidden API link and verifies it returns a 403 status code response

Starting URL: https://demoqa.com

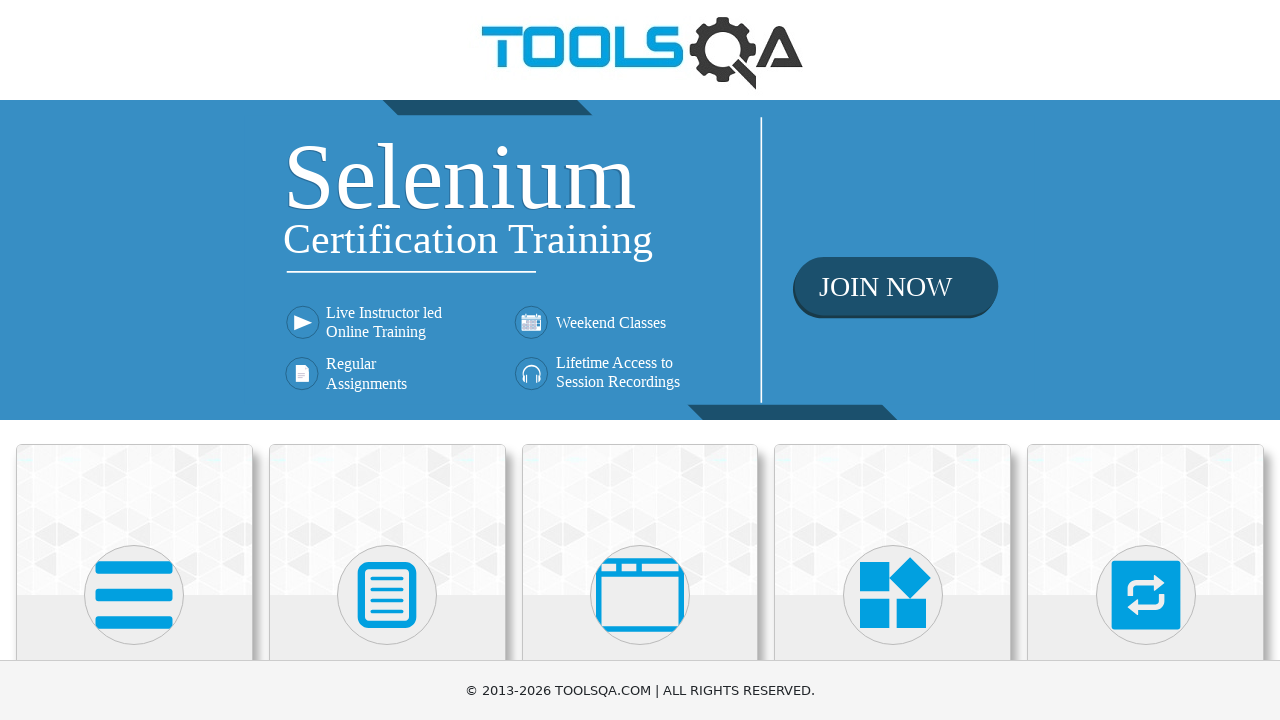

Clicked on Elements section at (134, 360) on text=Elements
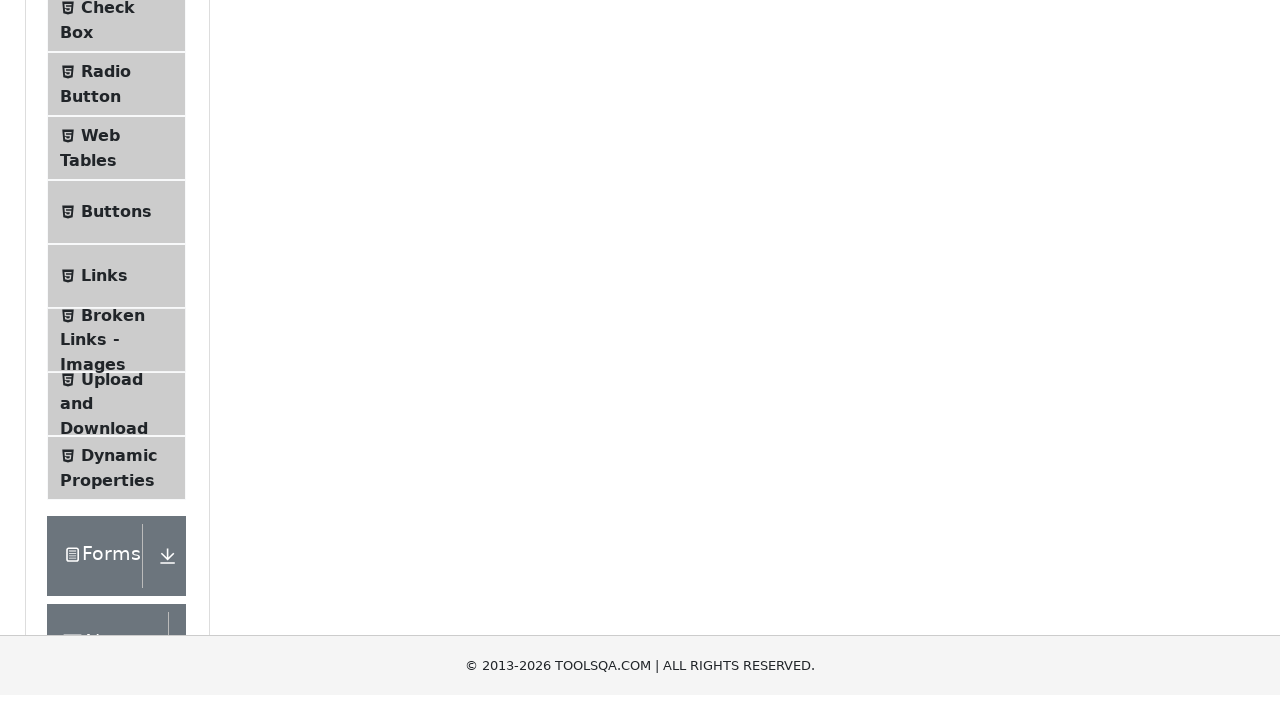

Clicked on Links page at (104, 581) on text=Links
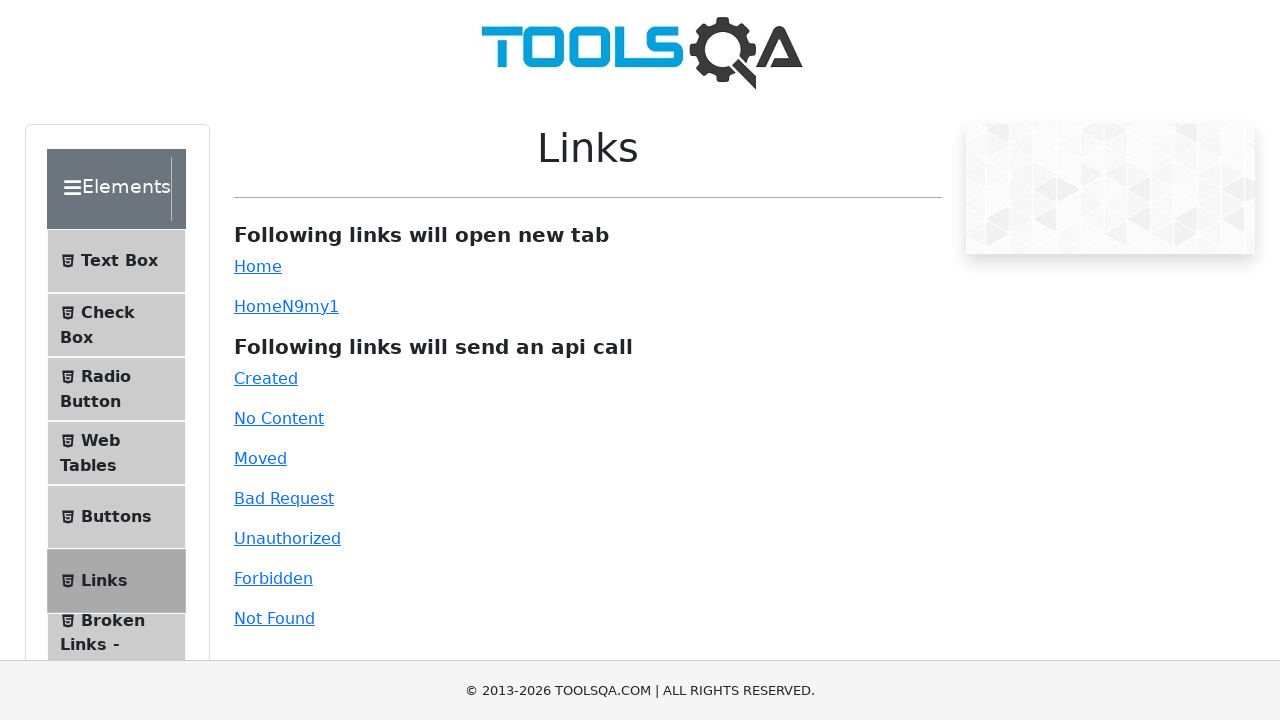

Clicked on Forbidden API link at (273, 578) on #forbidden
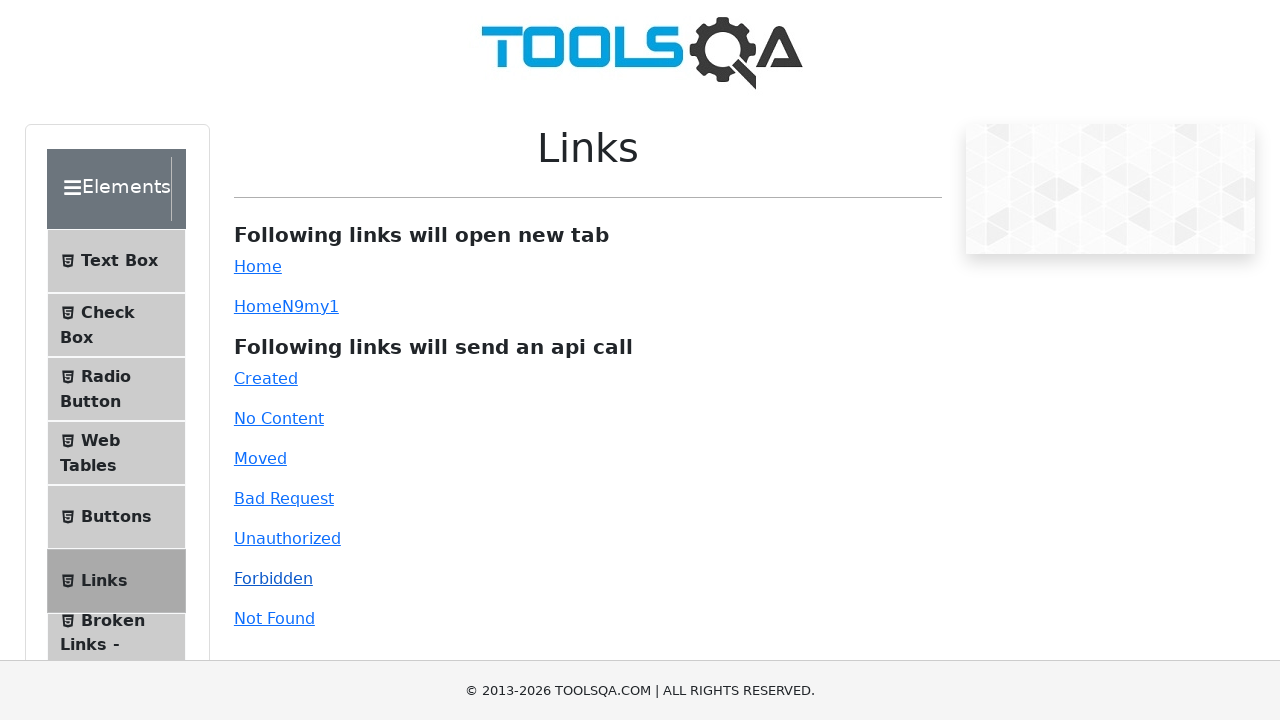

Verified 403 Forbidden status code response is displayed
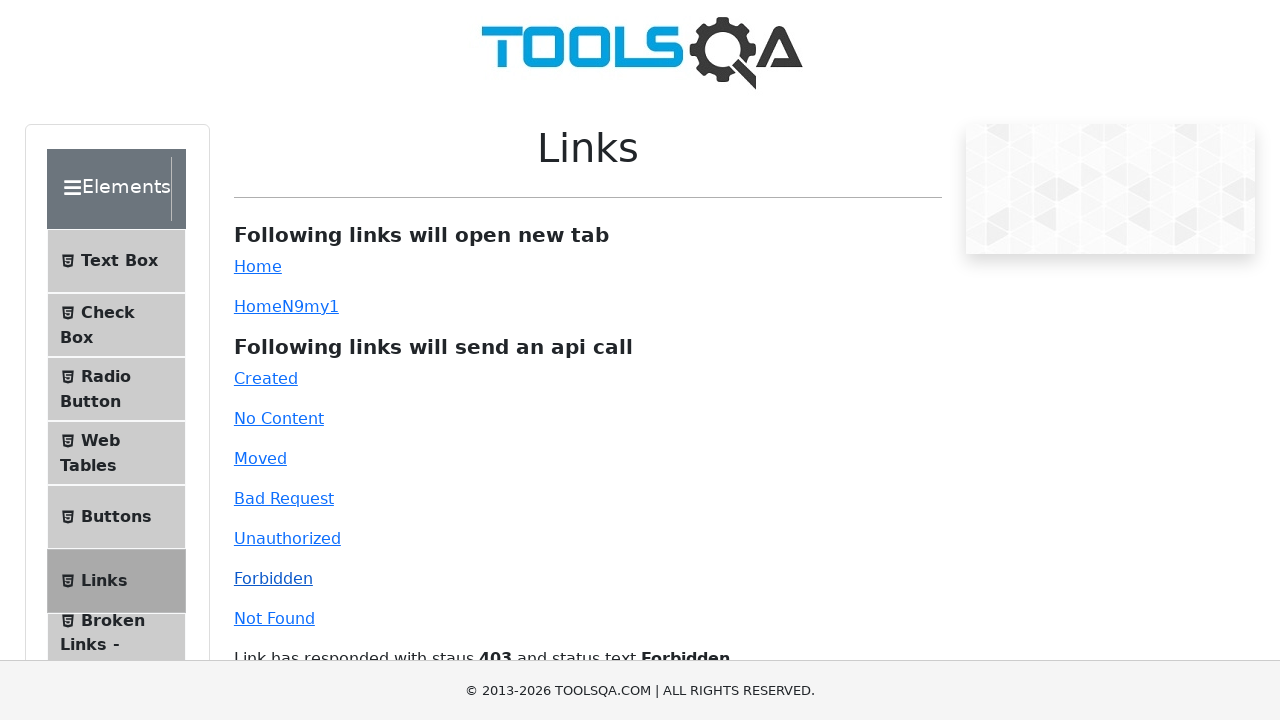

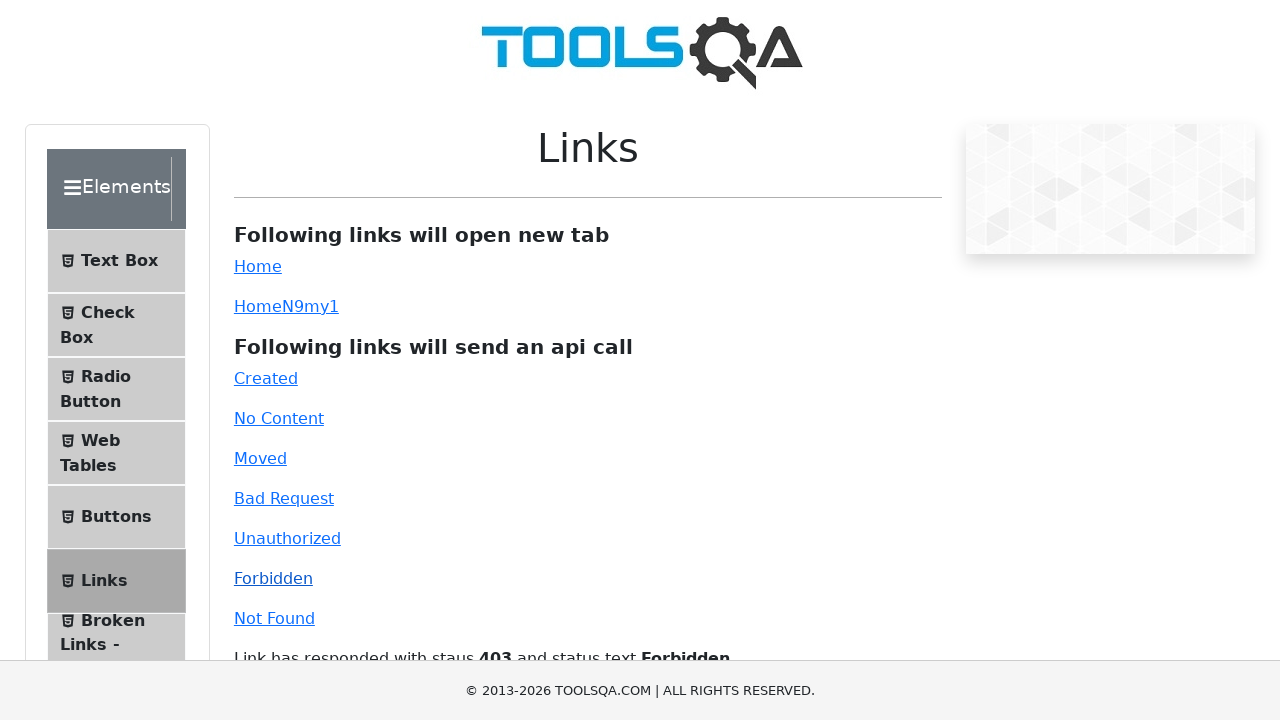